Navigates to the Automation Practice page and verifies that footer links are present and visible in the footer section

Starting URL: https://rahulshettyacademy.com/AutomationPractice/

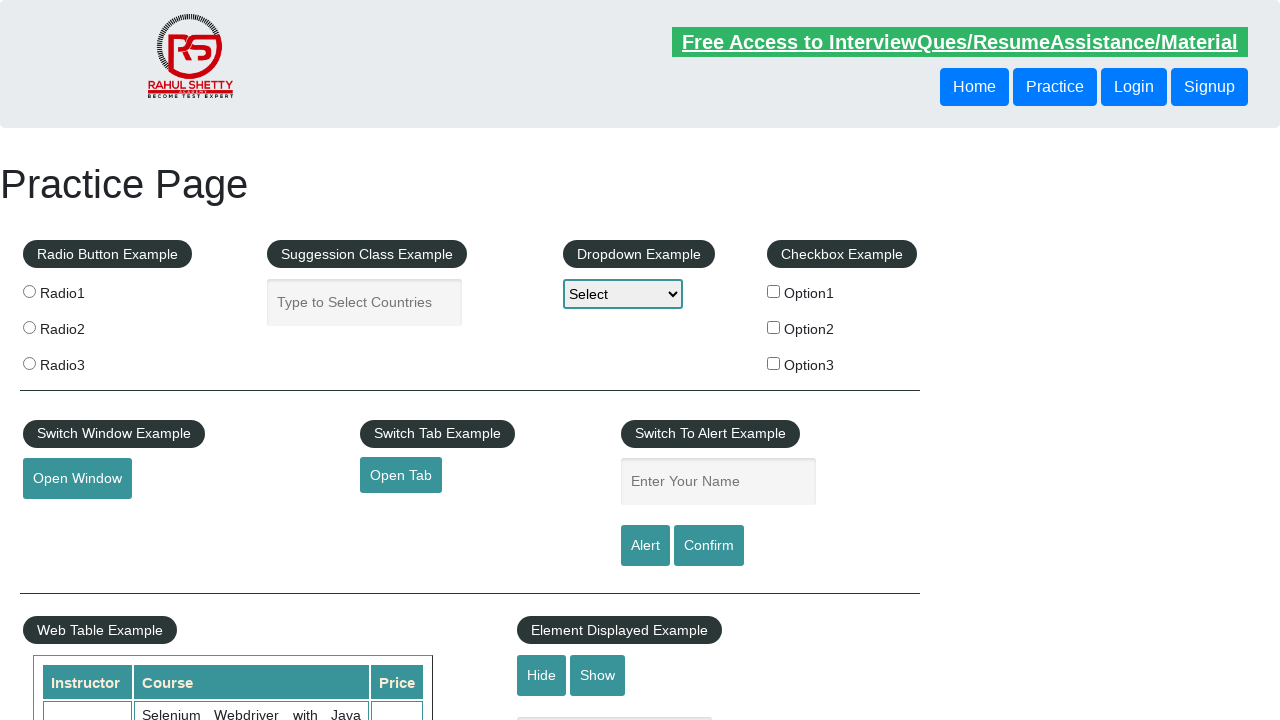

Navigated to Automation Practice page
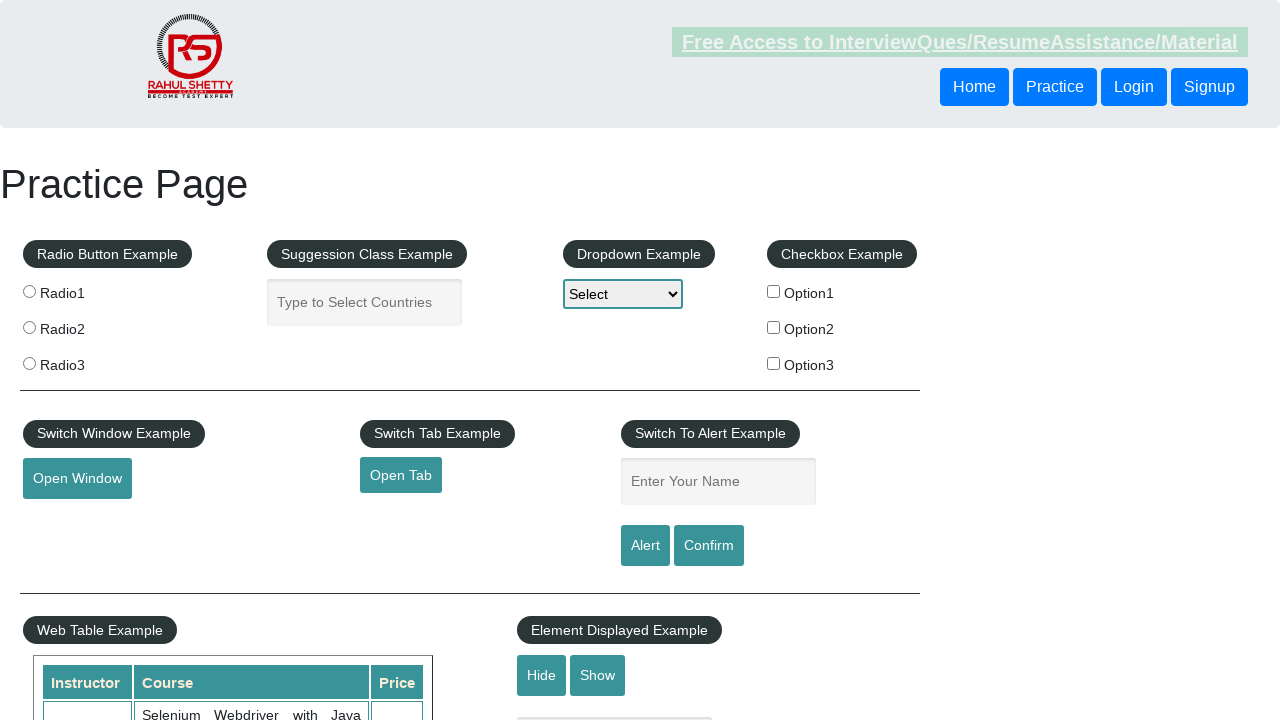

Footer section (#gf-BIG) became visible
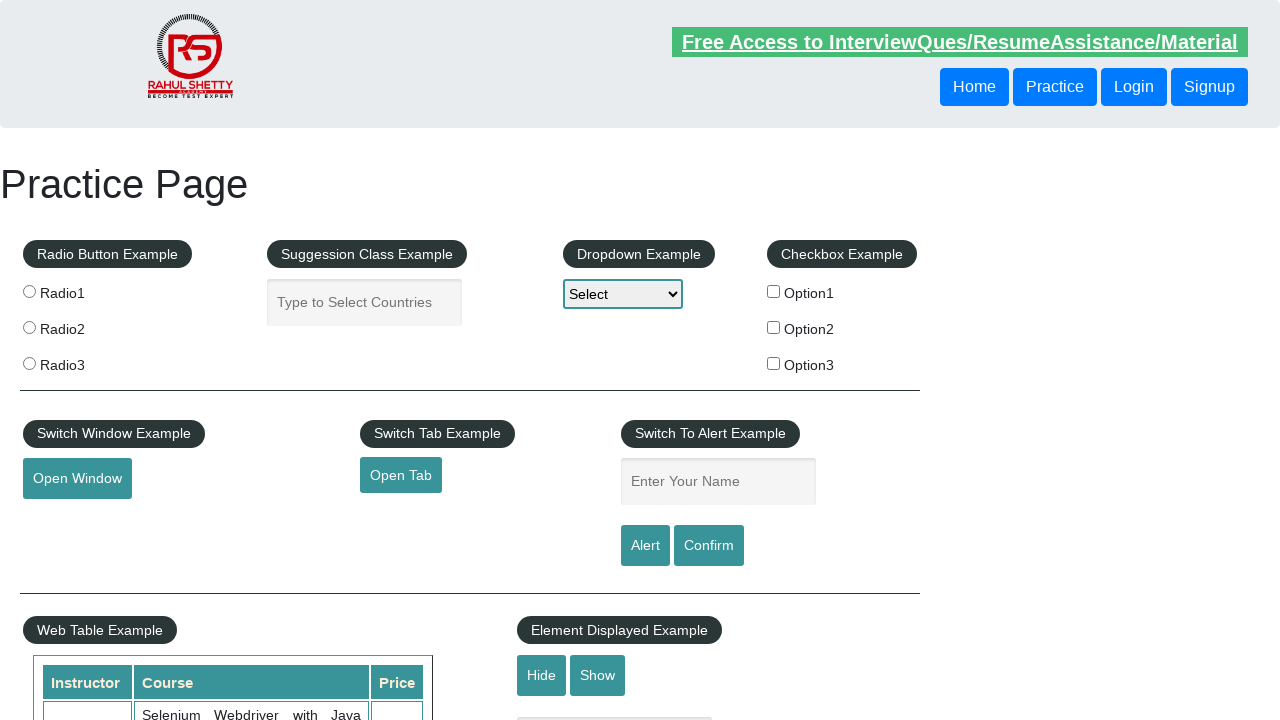

Located footer element
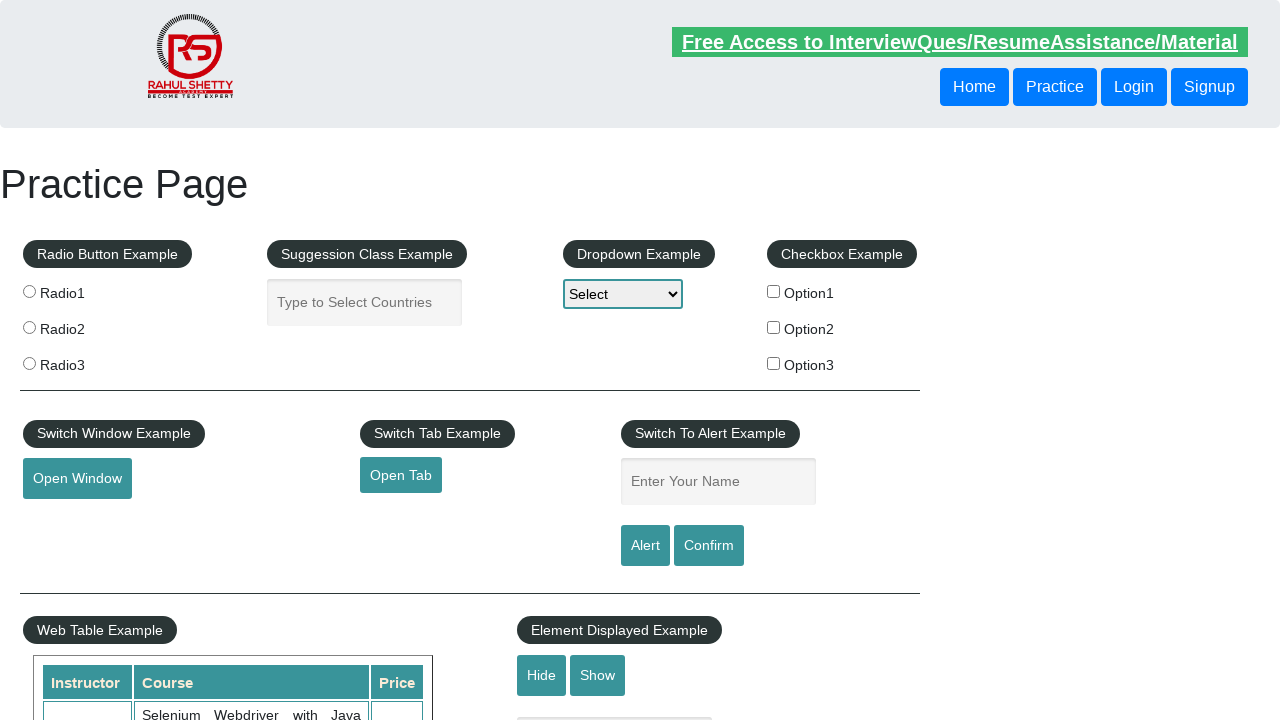

Located all anchor tags within footer
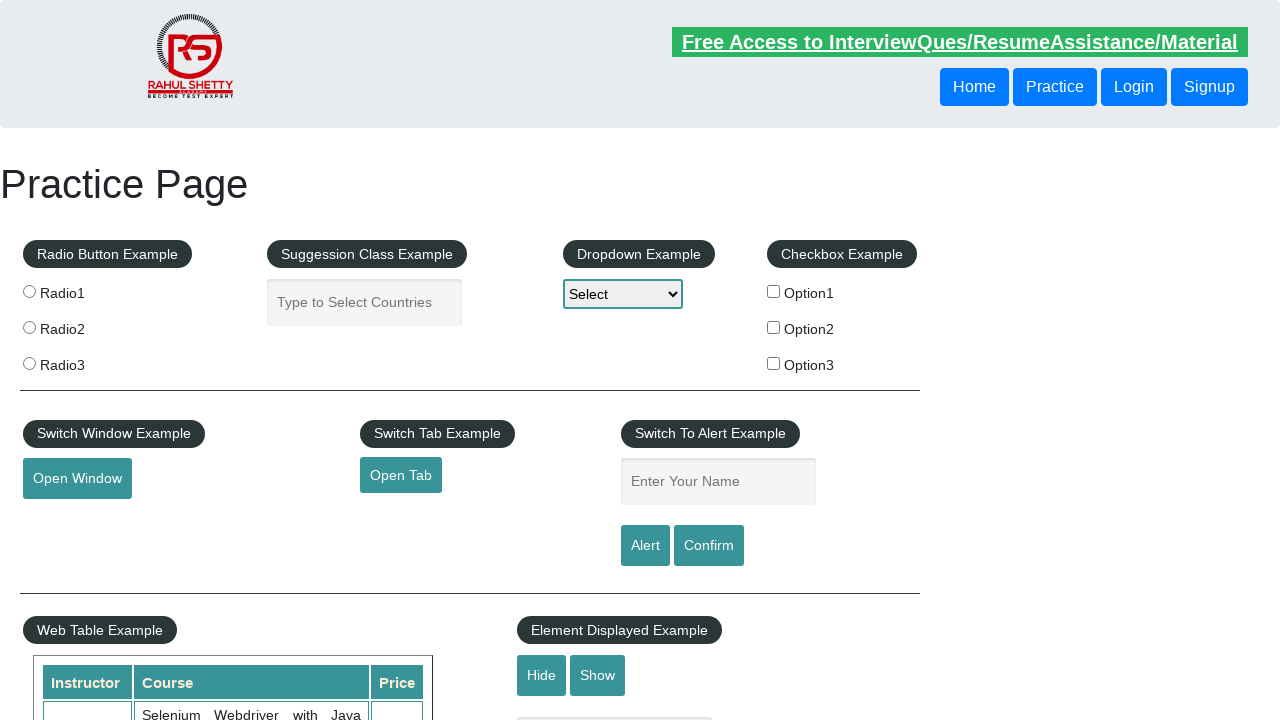

First footer link became visible and ready
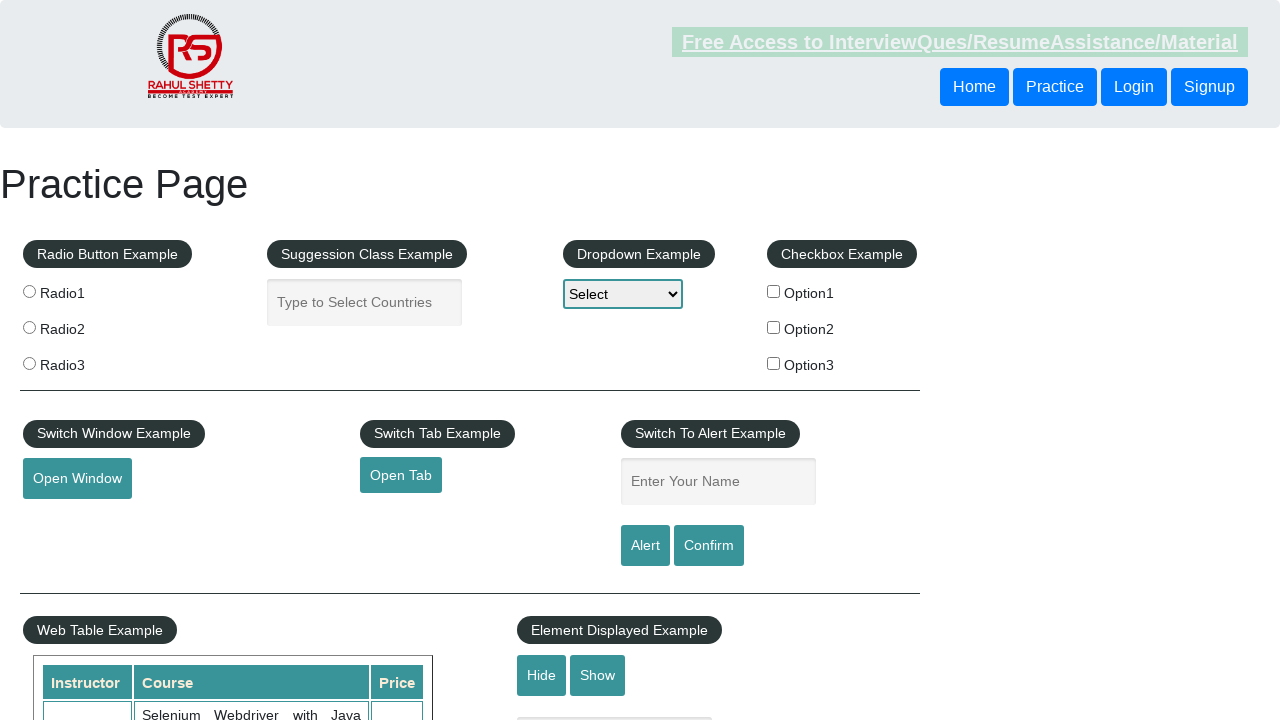

Counted 20 links in footer section
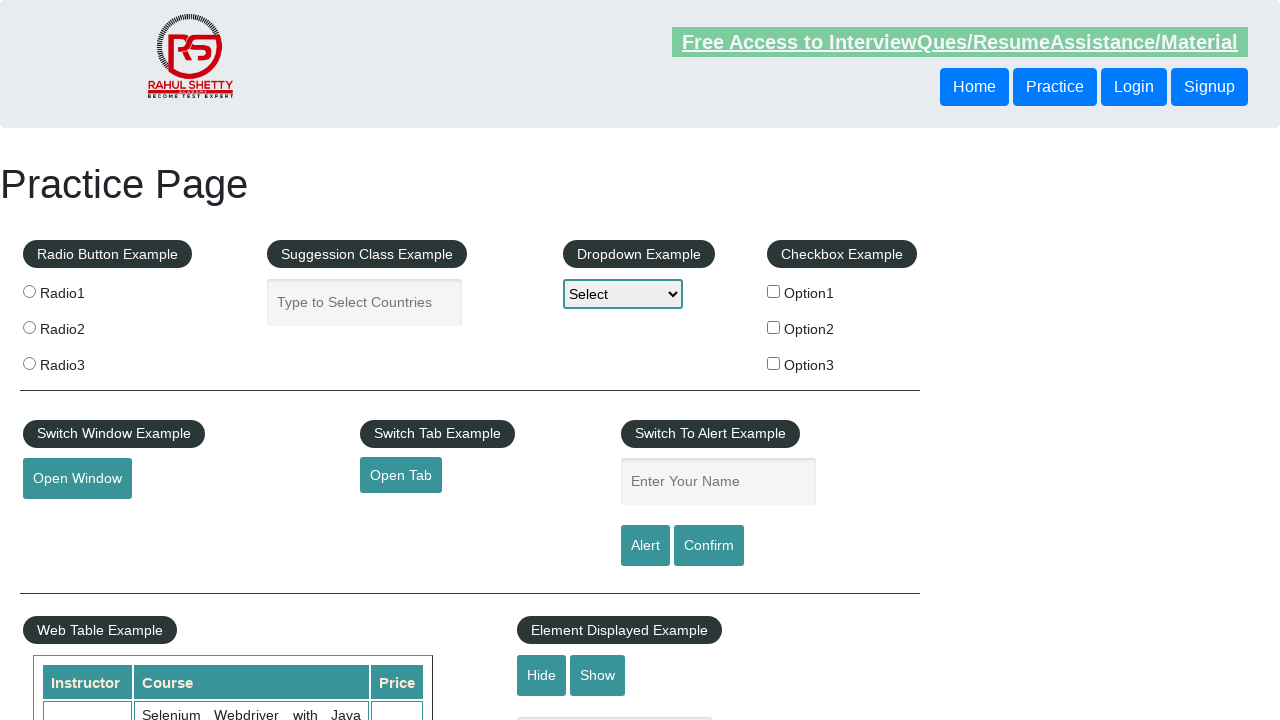

Assertion passed: Footer contains links
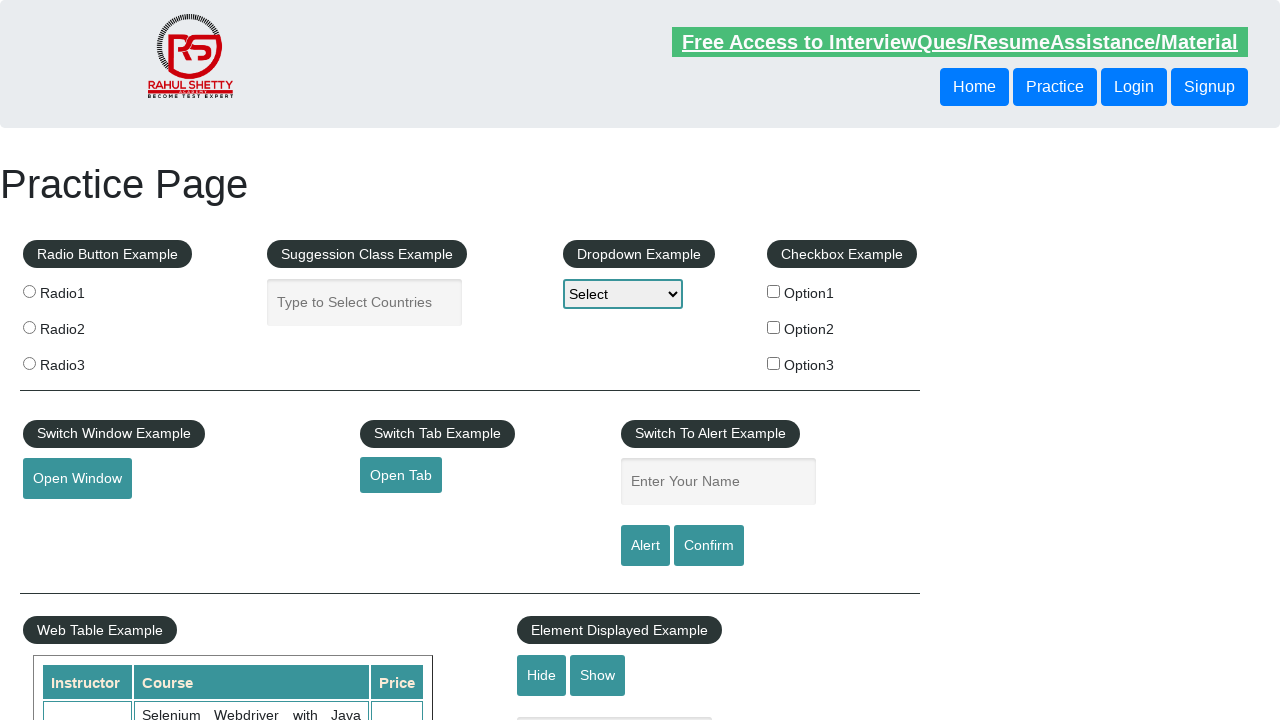

Retrieved href attribute from first footer link: #
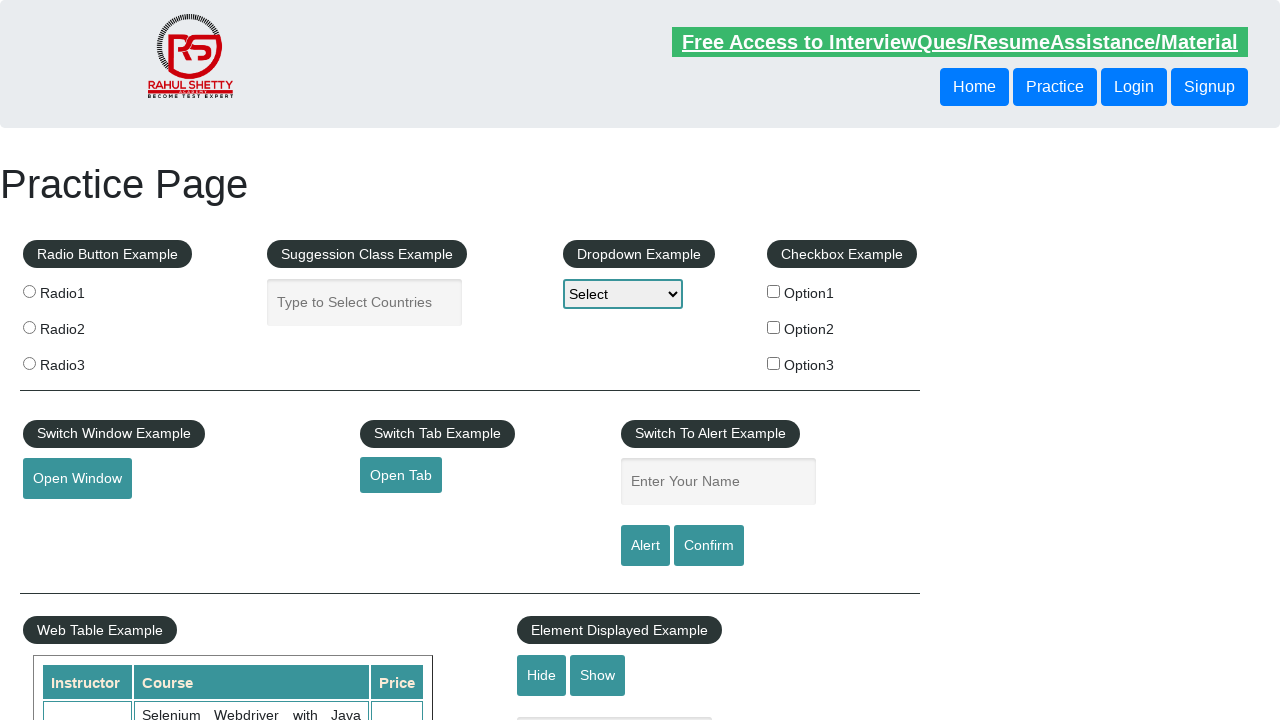

Clicked on first footer link at (157, 482) on #gf-BIG >> a >> nth=0
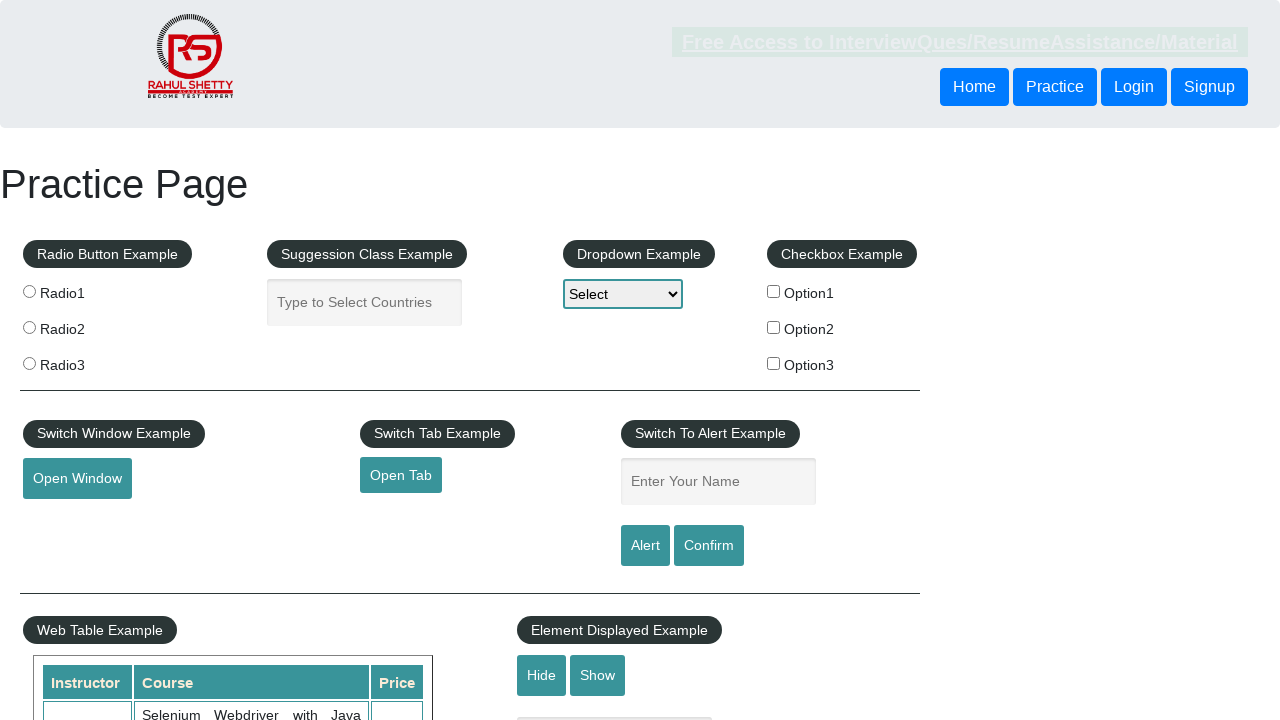

Page content loaded after clicking footer link
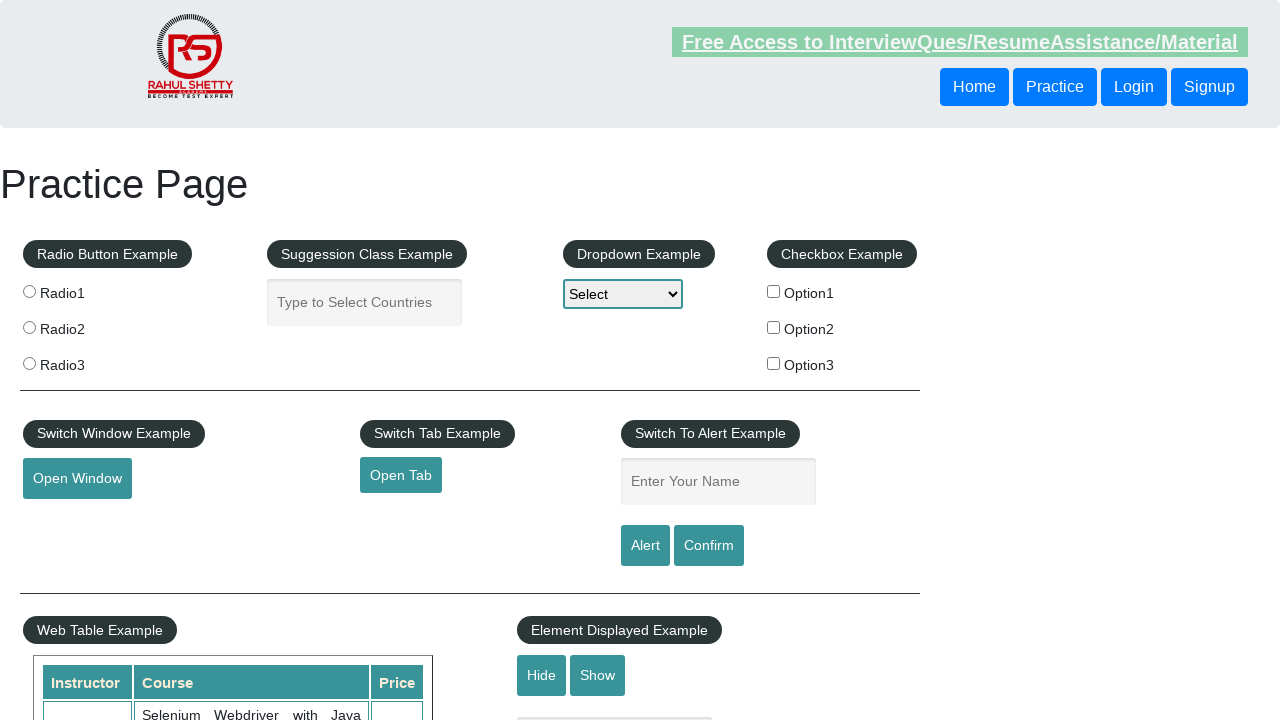

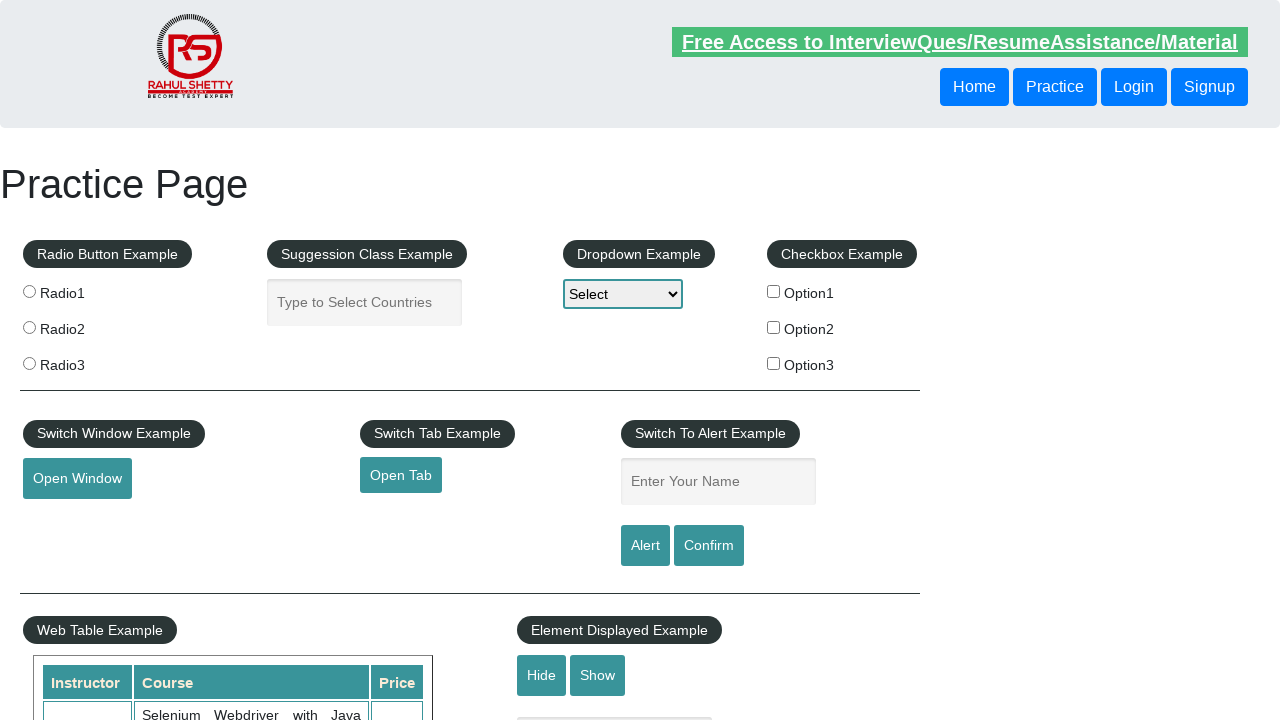